Tests password confirmation validation by entering different passwords in password and confirm password fields

Starting URL: https://alada.vn/tai-khoan/dang-ky.html

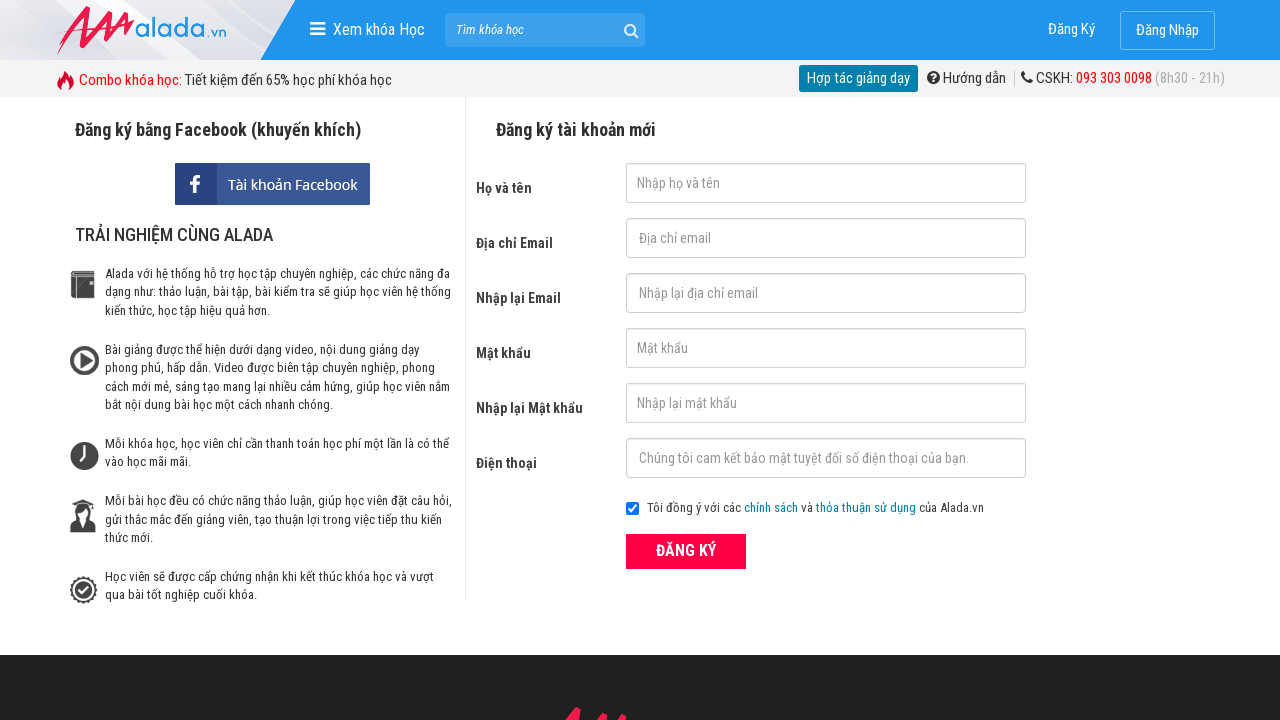

Filled first name field with 'HQuangVu' on #txtFirstname
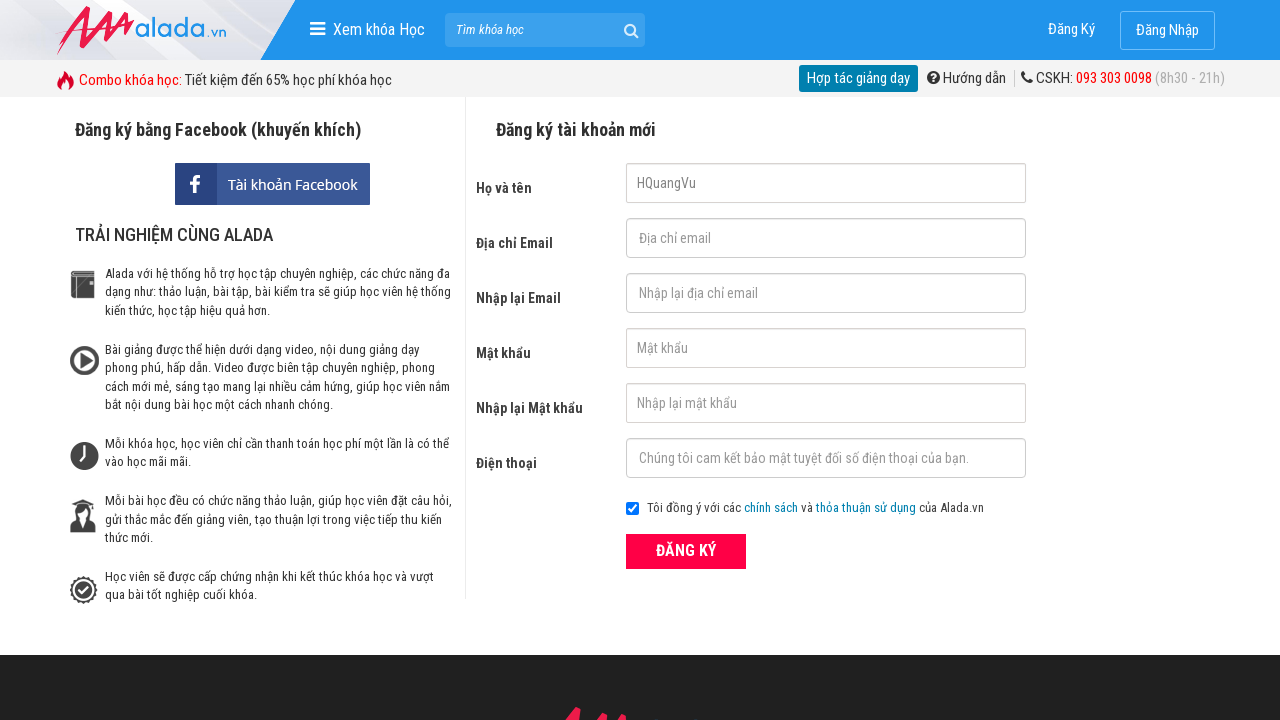

Filled email field with 'Hqvu@12345.com' on #txtEmail
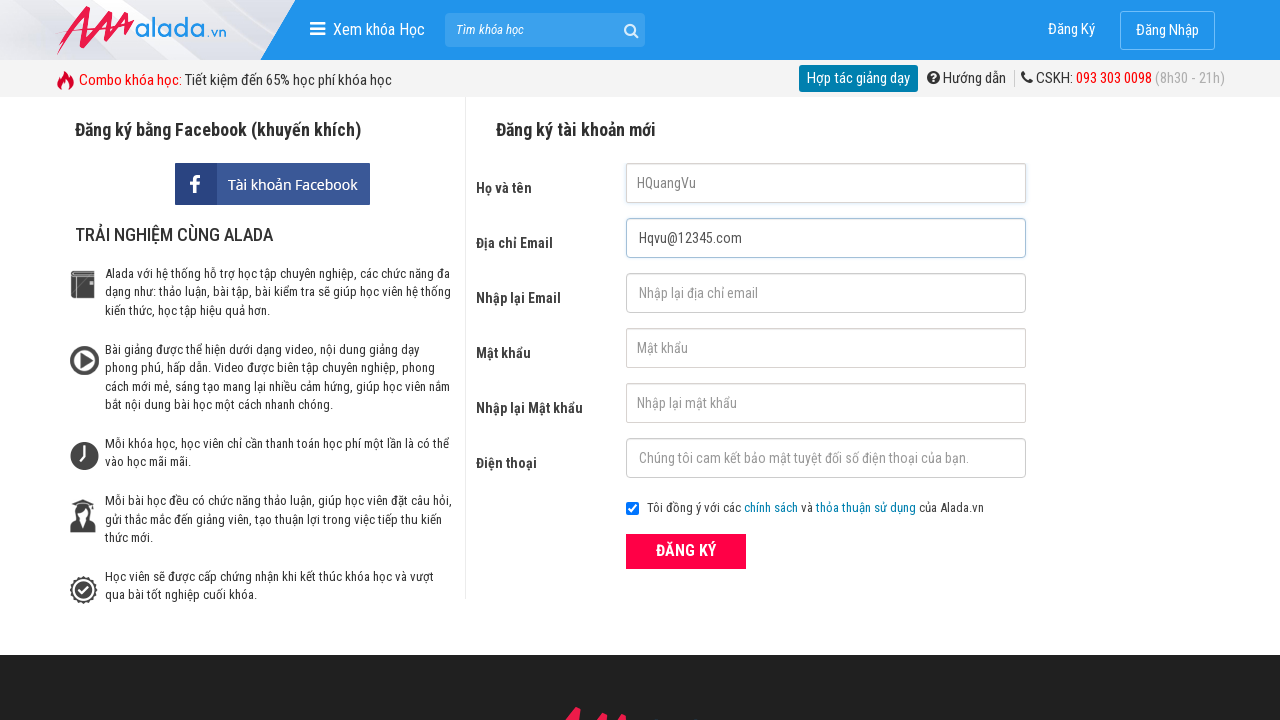

Filled confirm email field with 'Hqvu@12345.com' on #txtCEmail
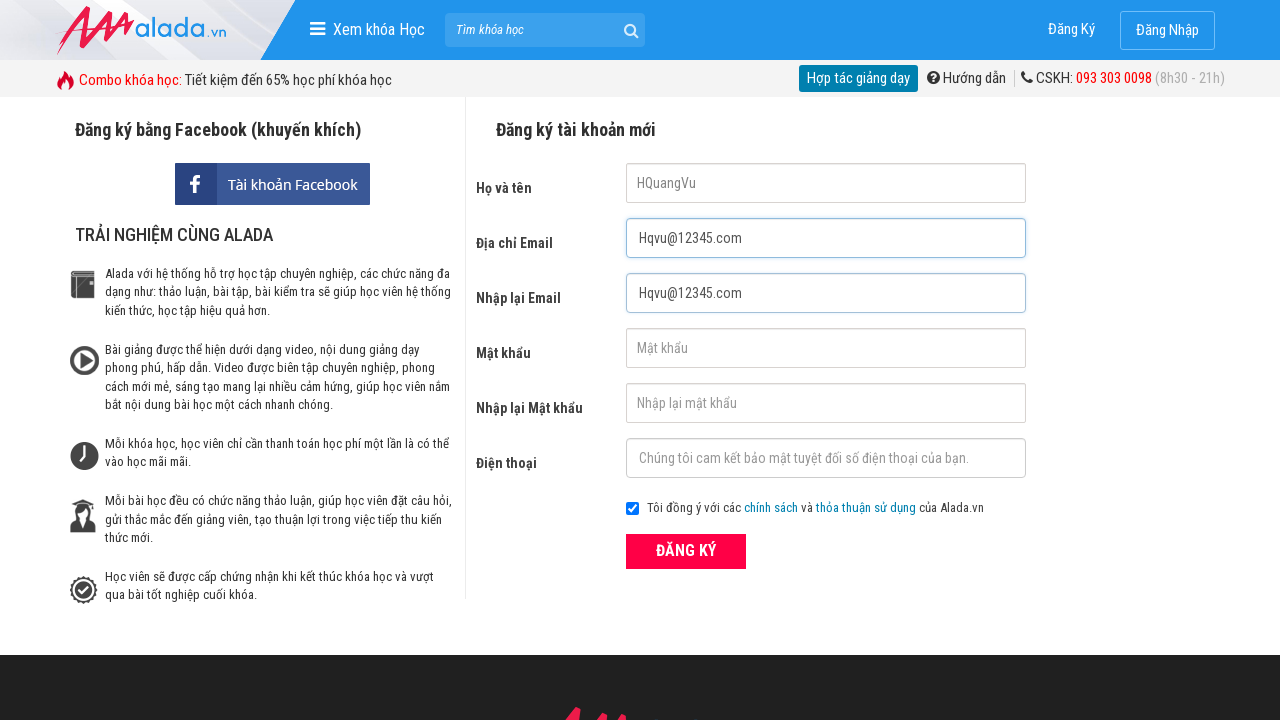

Filled password field with '324747364' on #txtPassword
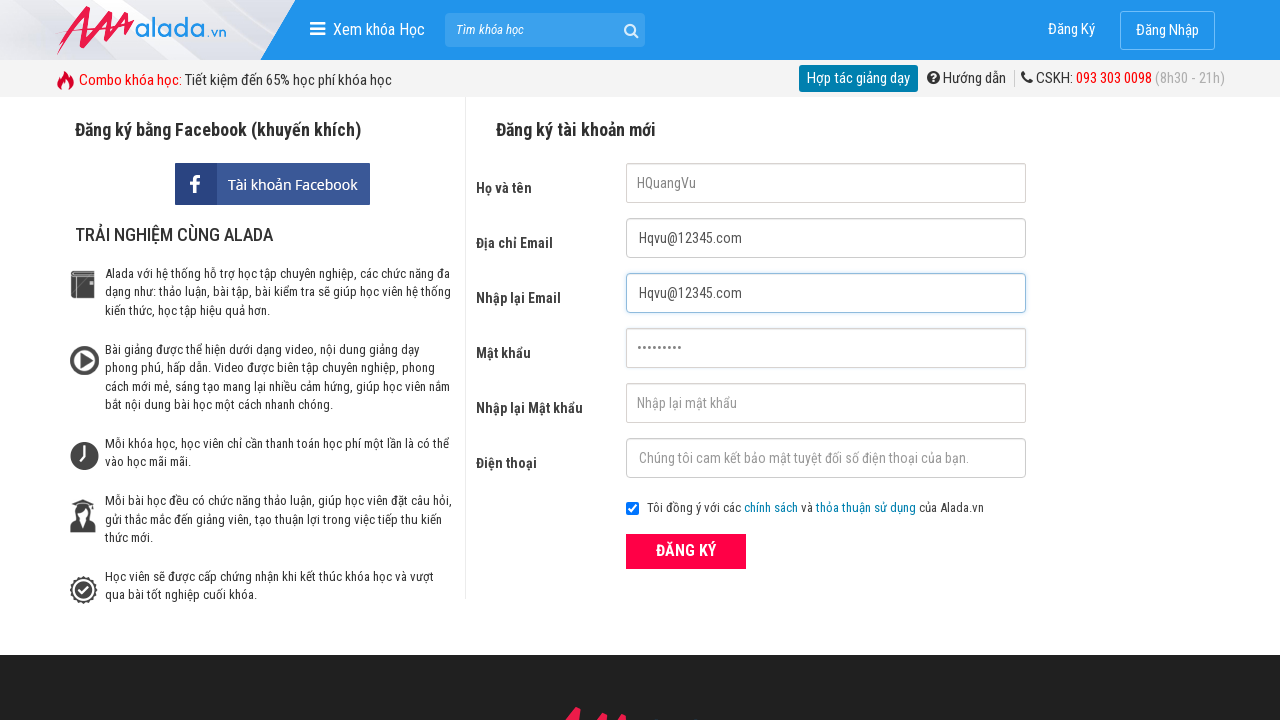

Filled confirm password field with '3456758' (different from password) on #txtCPassword
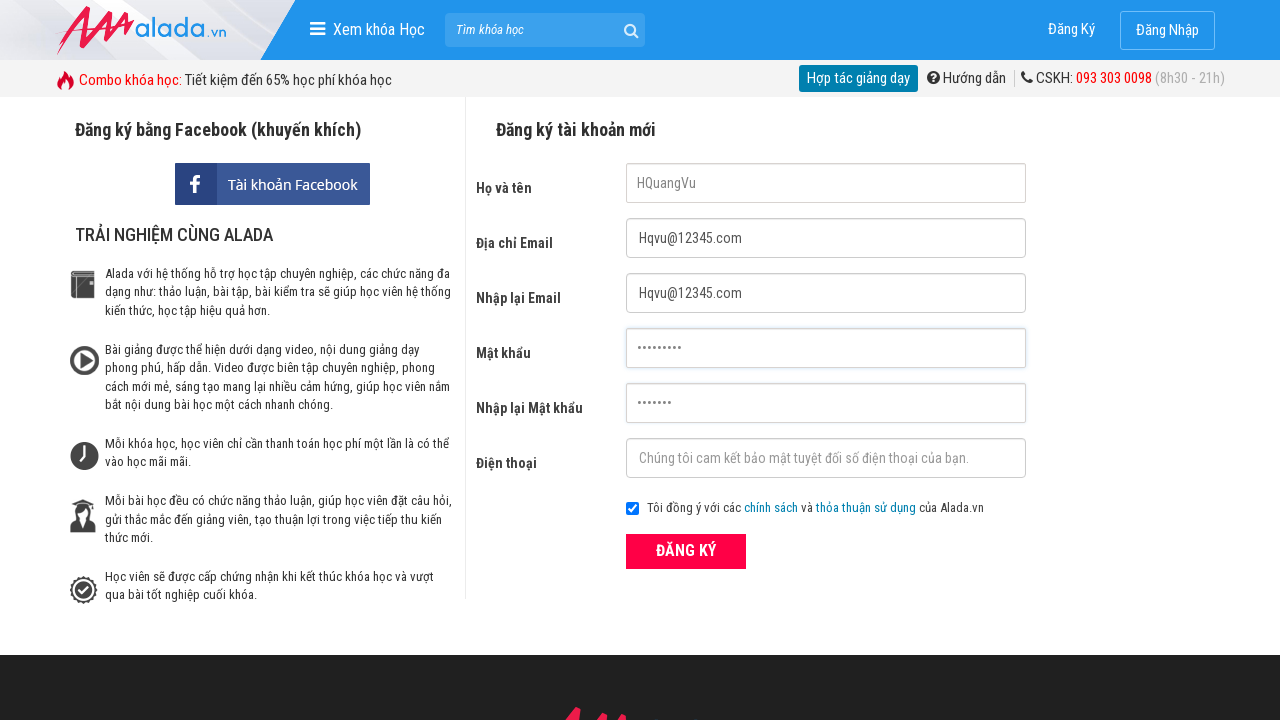

Filled phone field with '0123456789' on #txtPhone
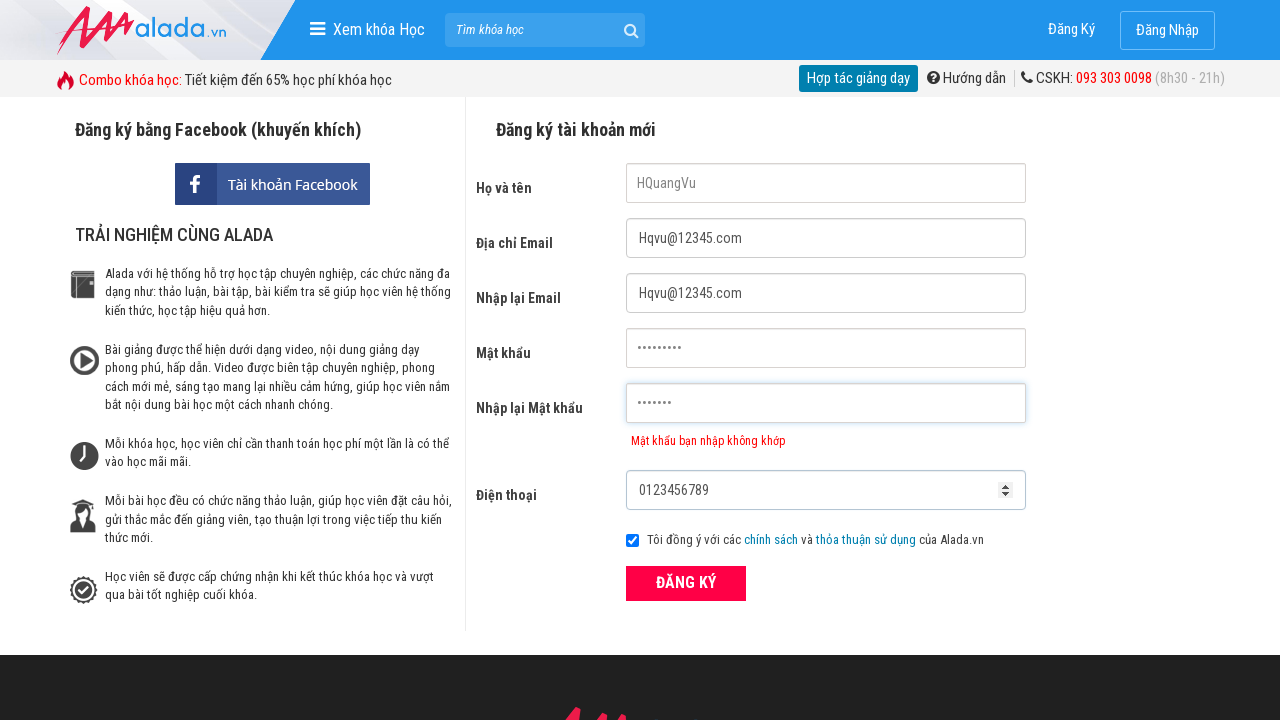

Clicked ĐĂNG KÝ (register) button at (686, 583) on xpath=//div[@class='form frmRegister']//button[text()='ĐĂNG KÝ']
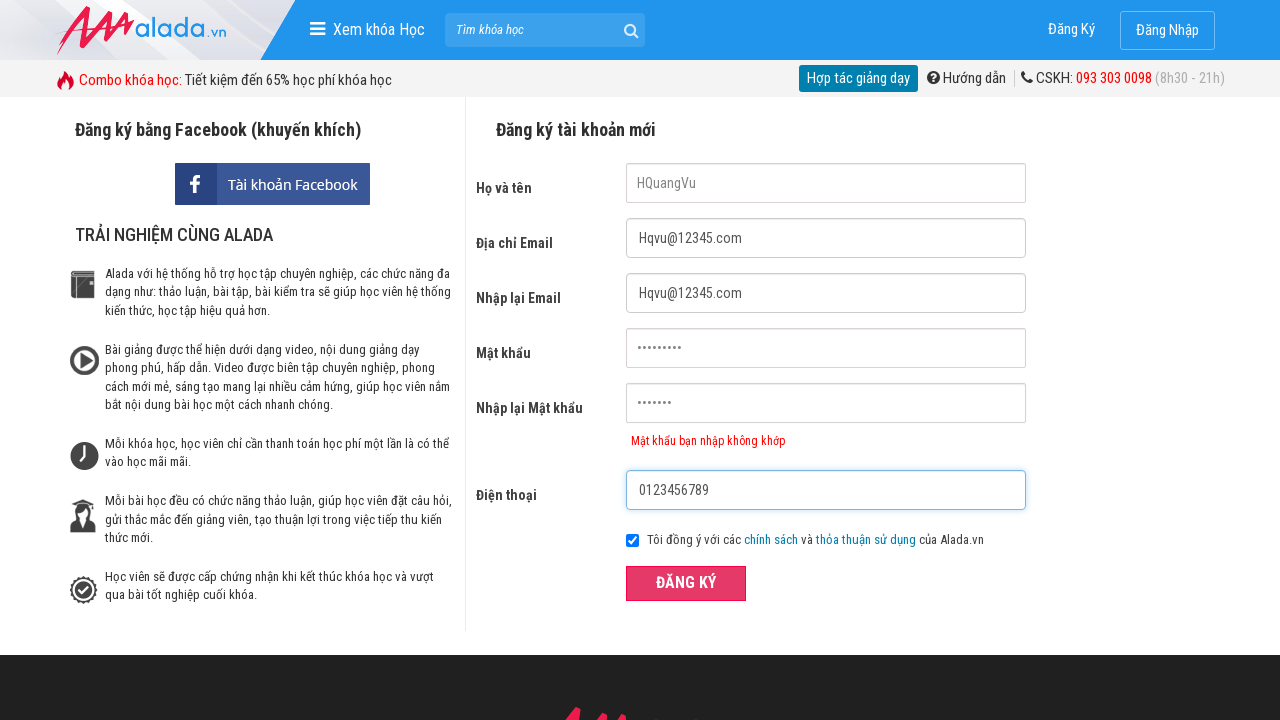

Confirm password error message appeared
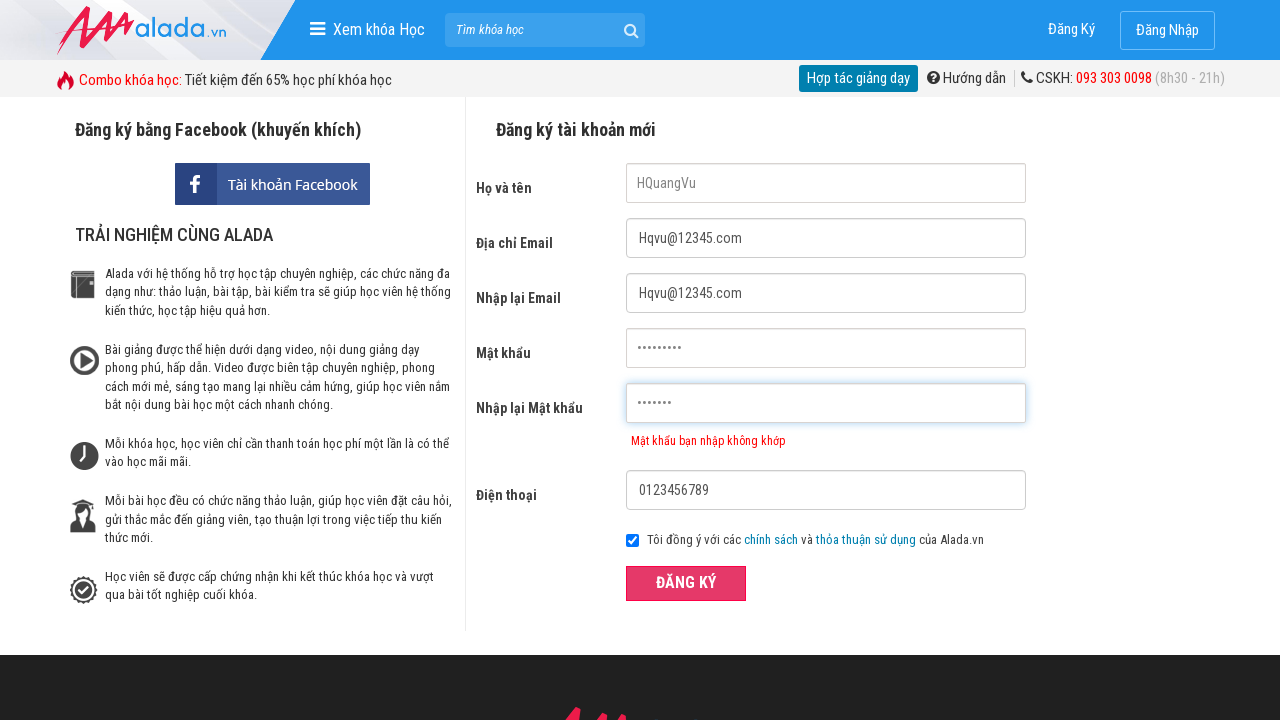

Verified error message 'Mật khẩu bạn nhập không khớp' is displayed
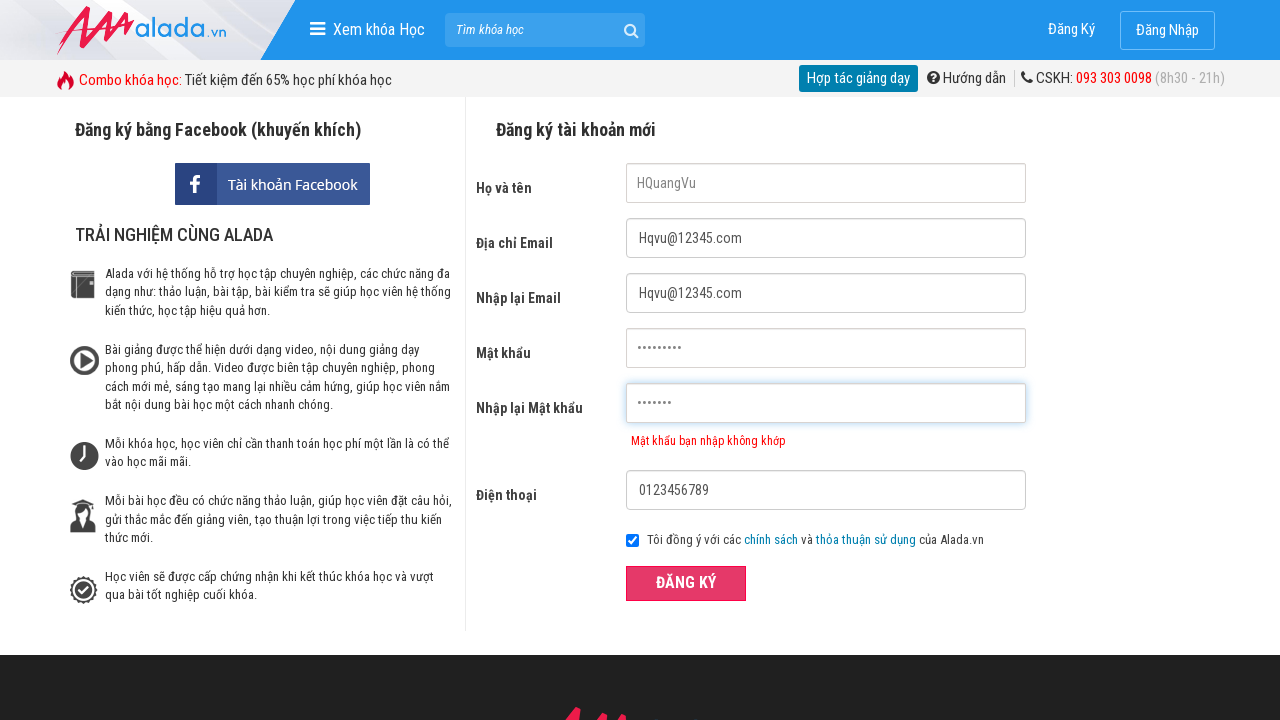

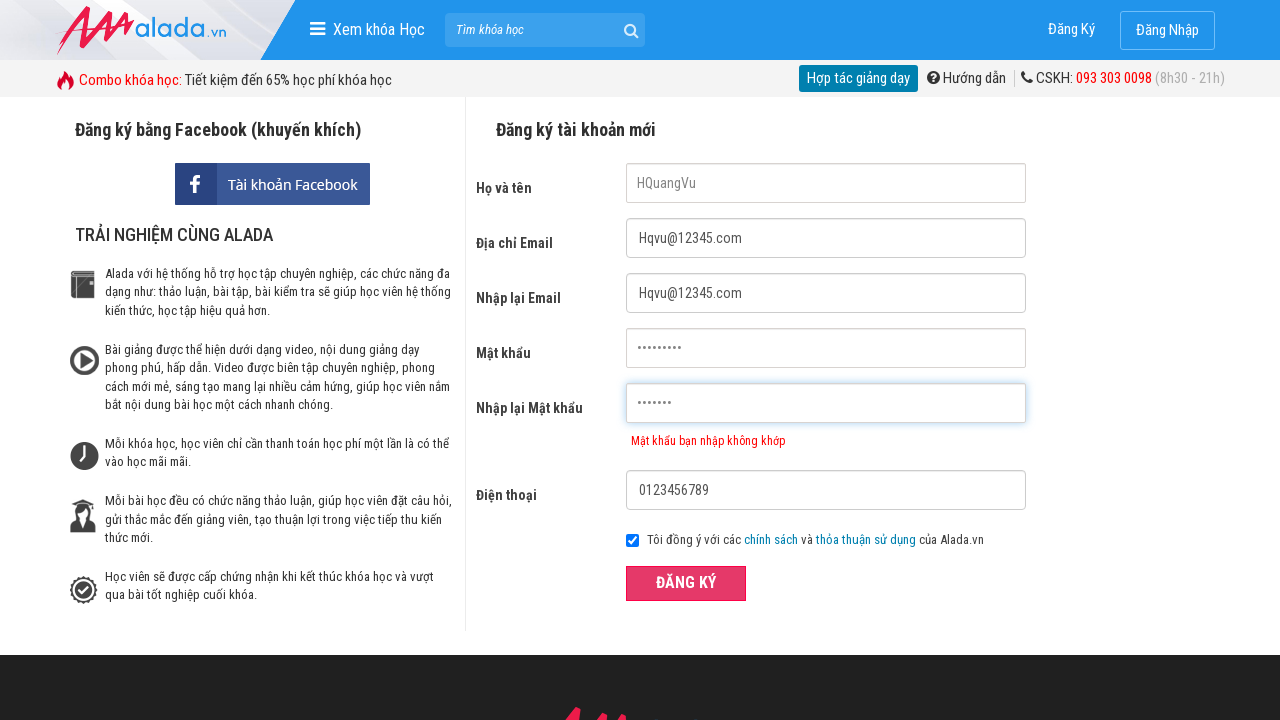